Tests Uber Eats homepage by entering a delivery address (Florida Gulf Coast University), waiting for the page to load, and verifying the page title matches expected value and that the page contains link elements.

Starting URL: https://www.ubereats.com

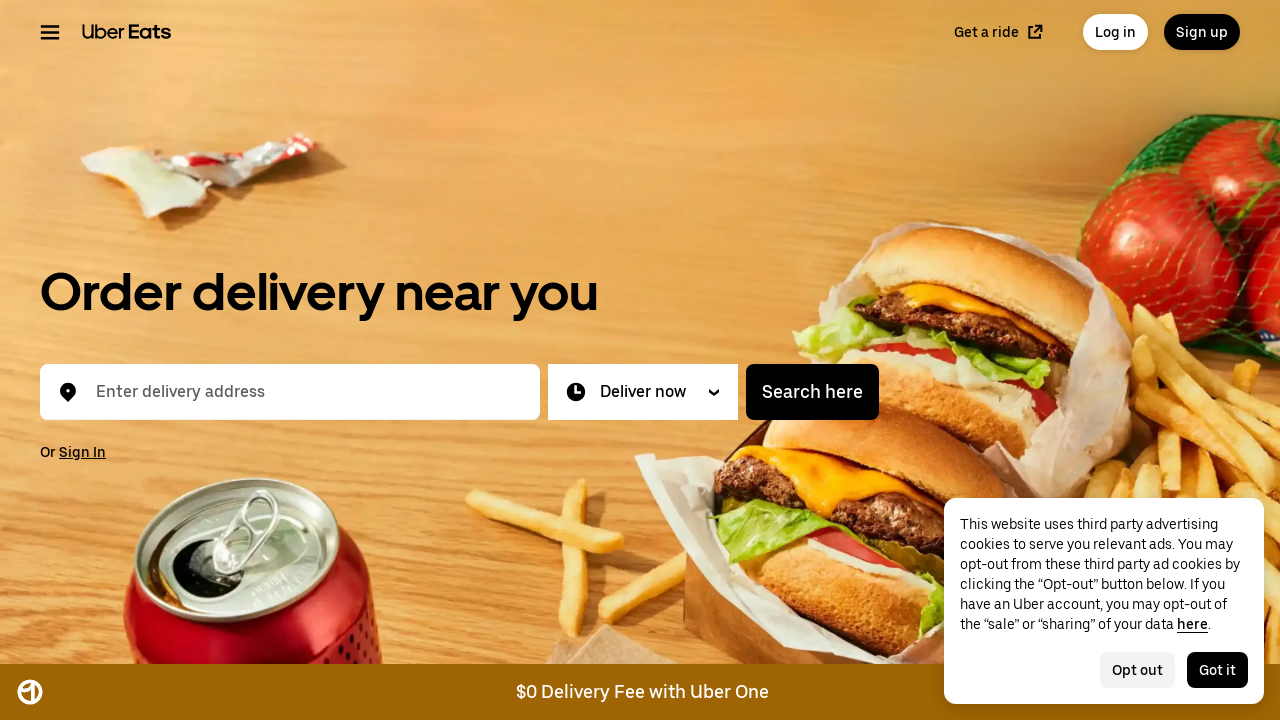

Set viewport size to 1920x1080
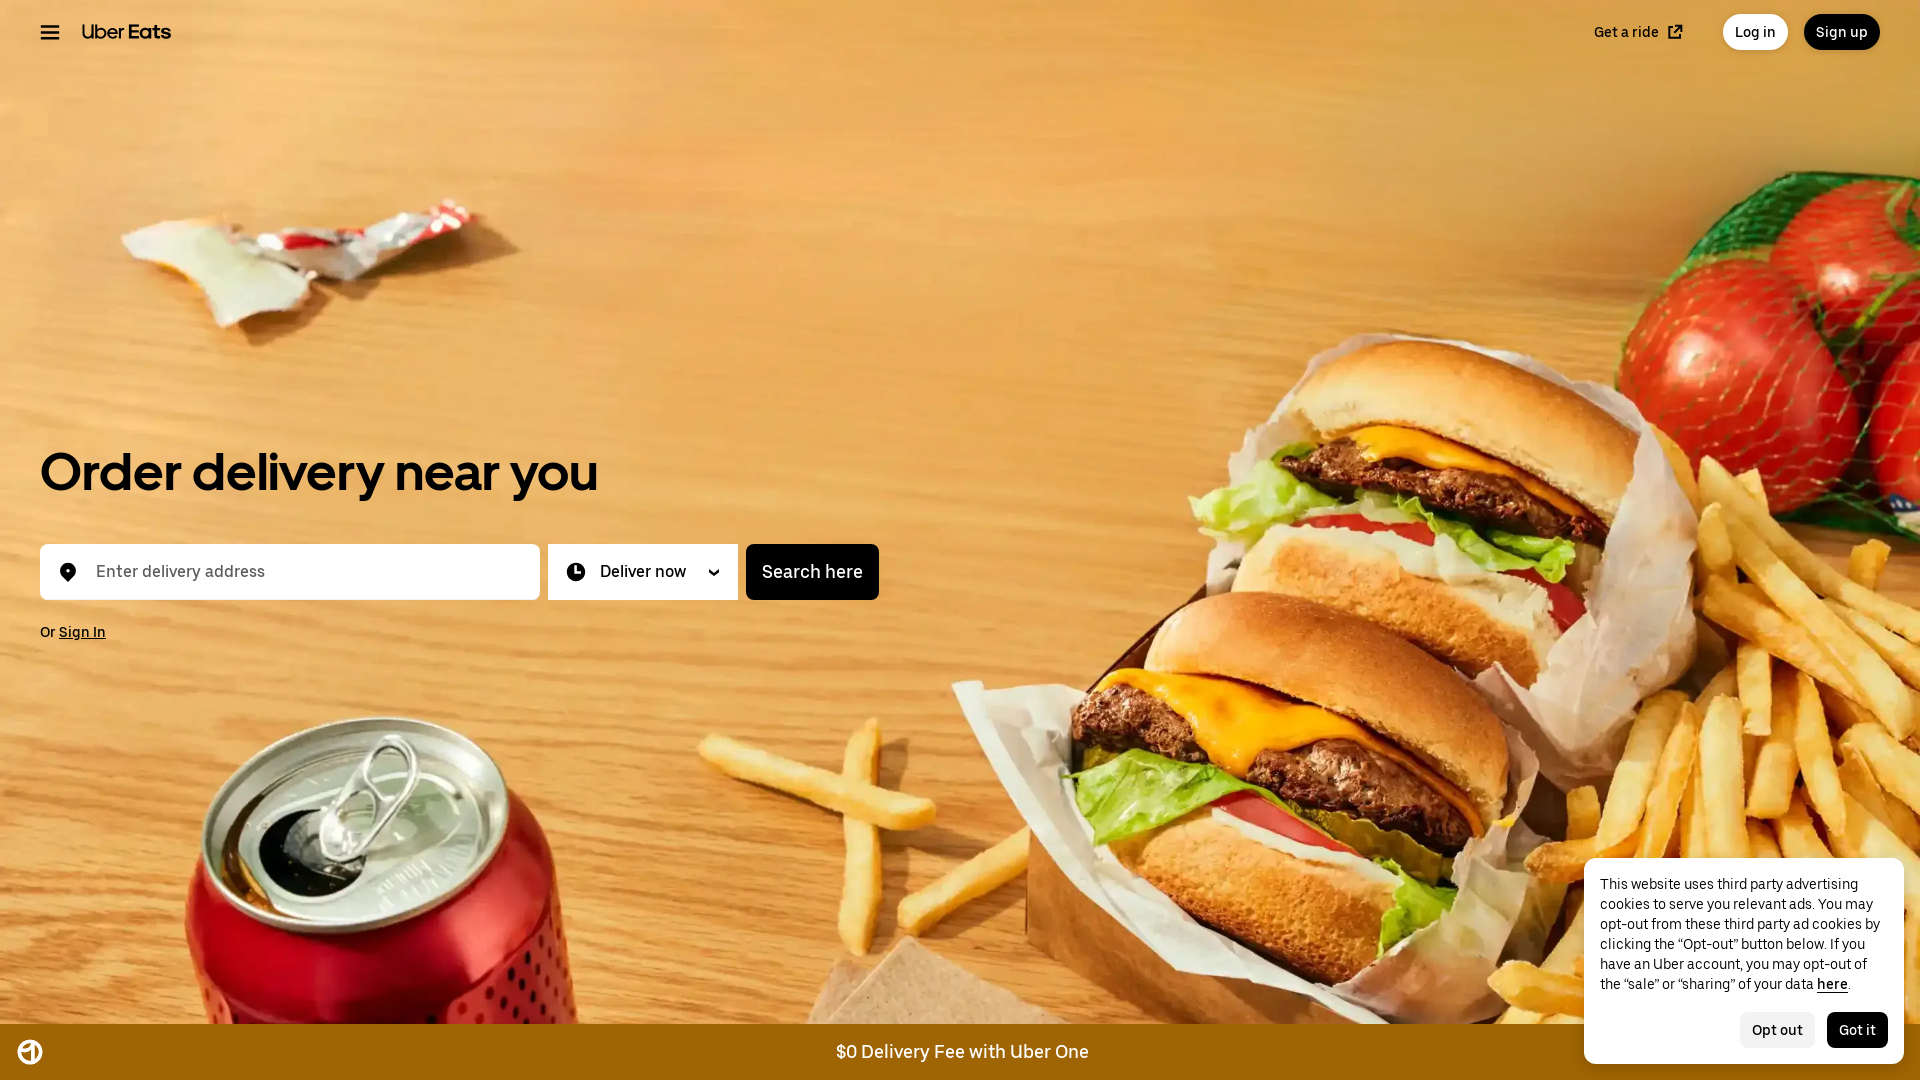

Waited 2 seconds for page to load
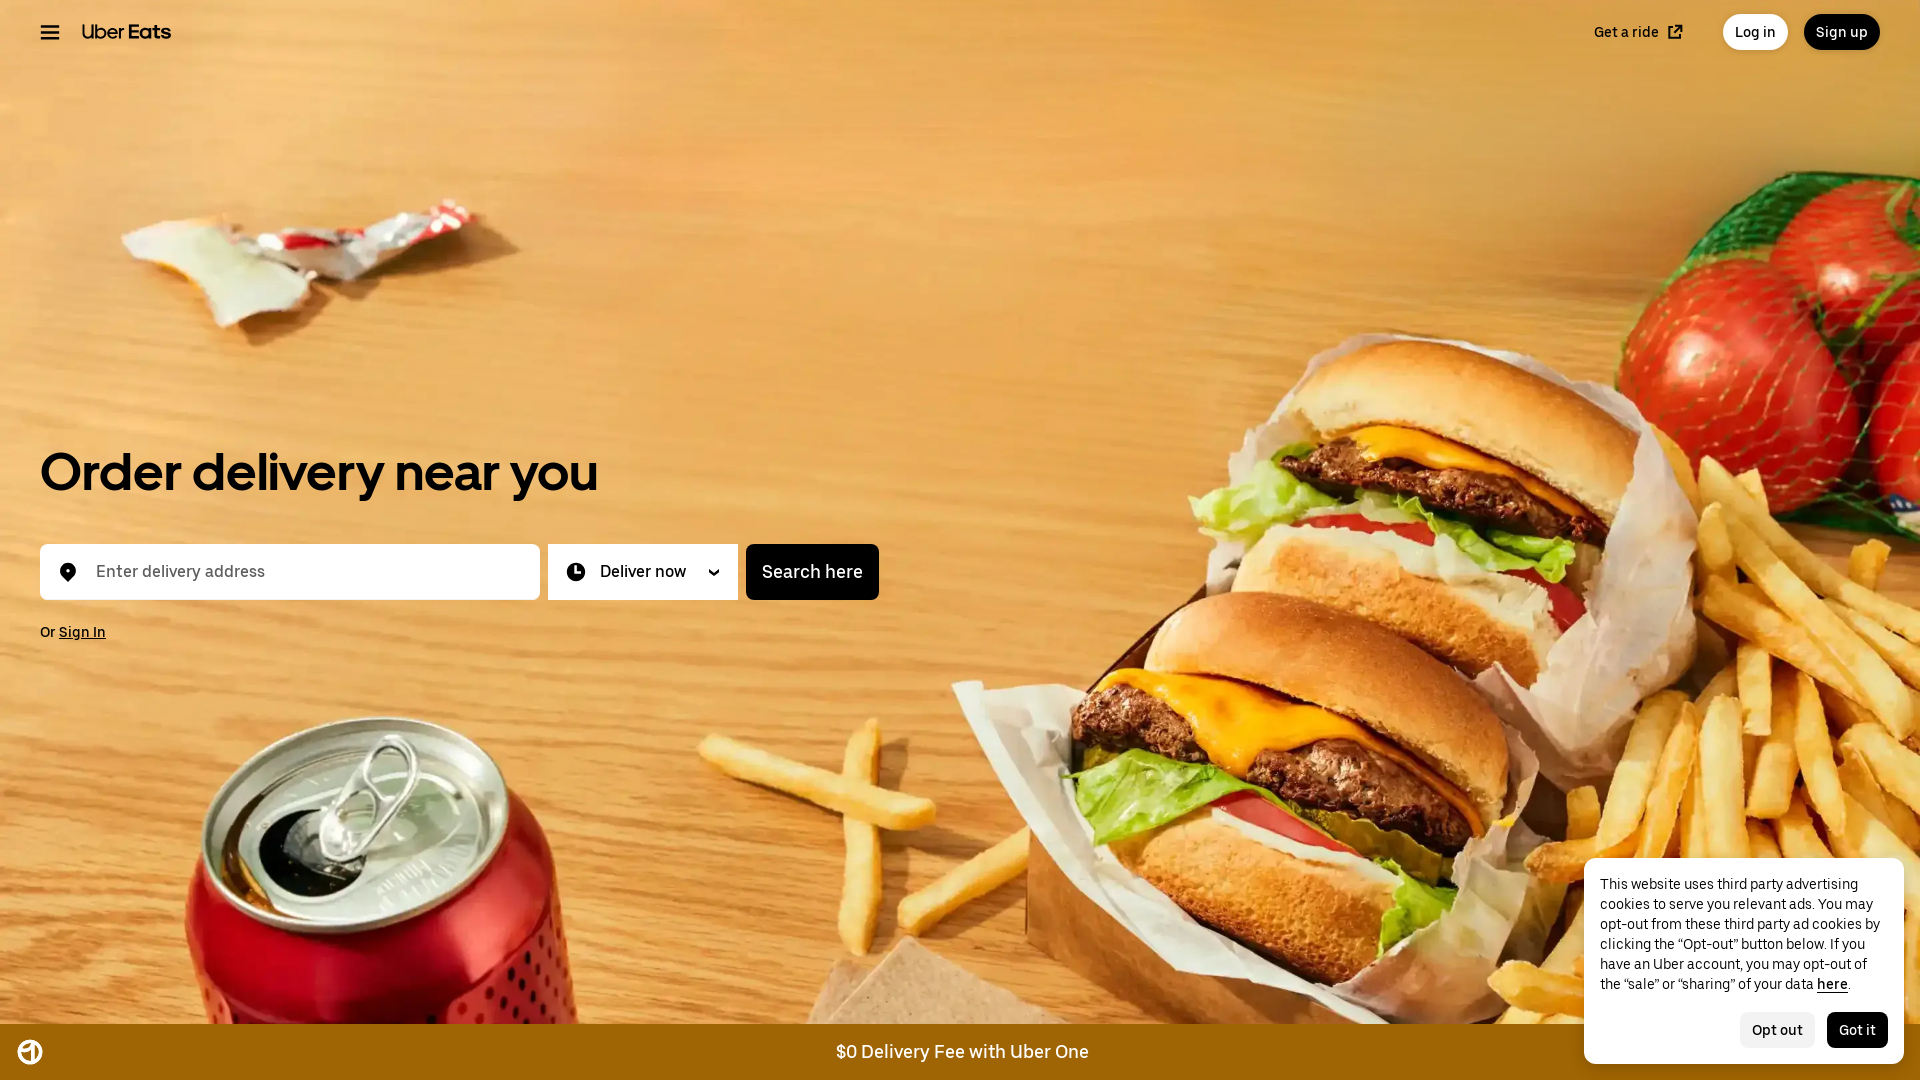

Located the address input box
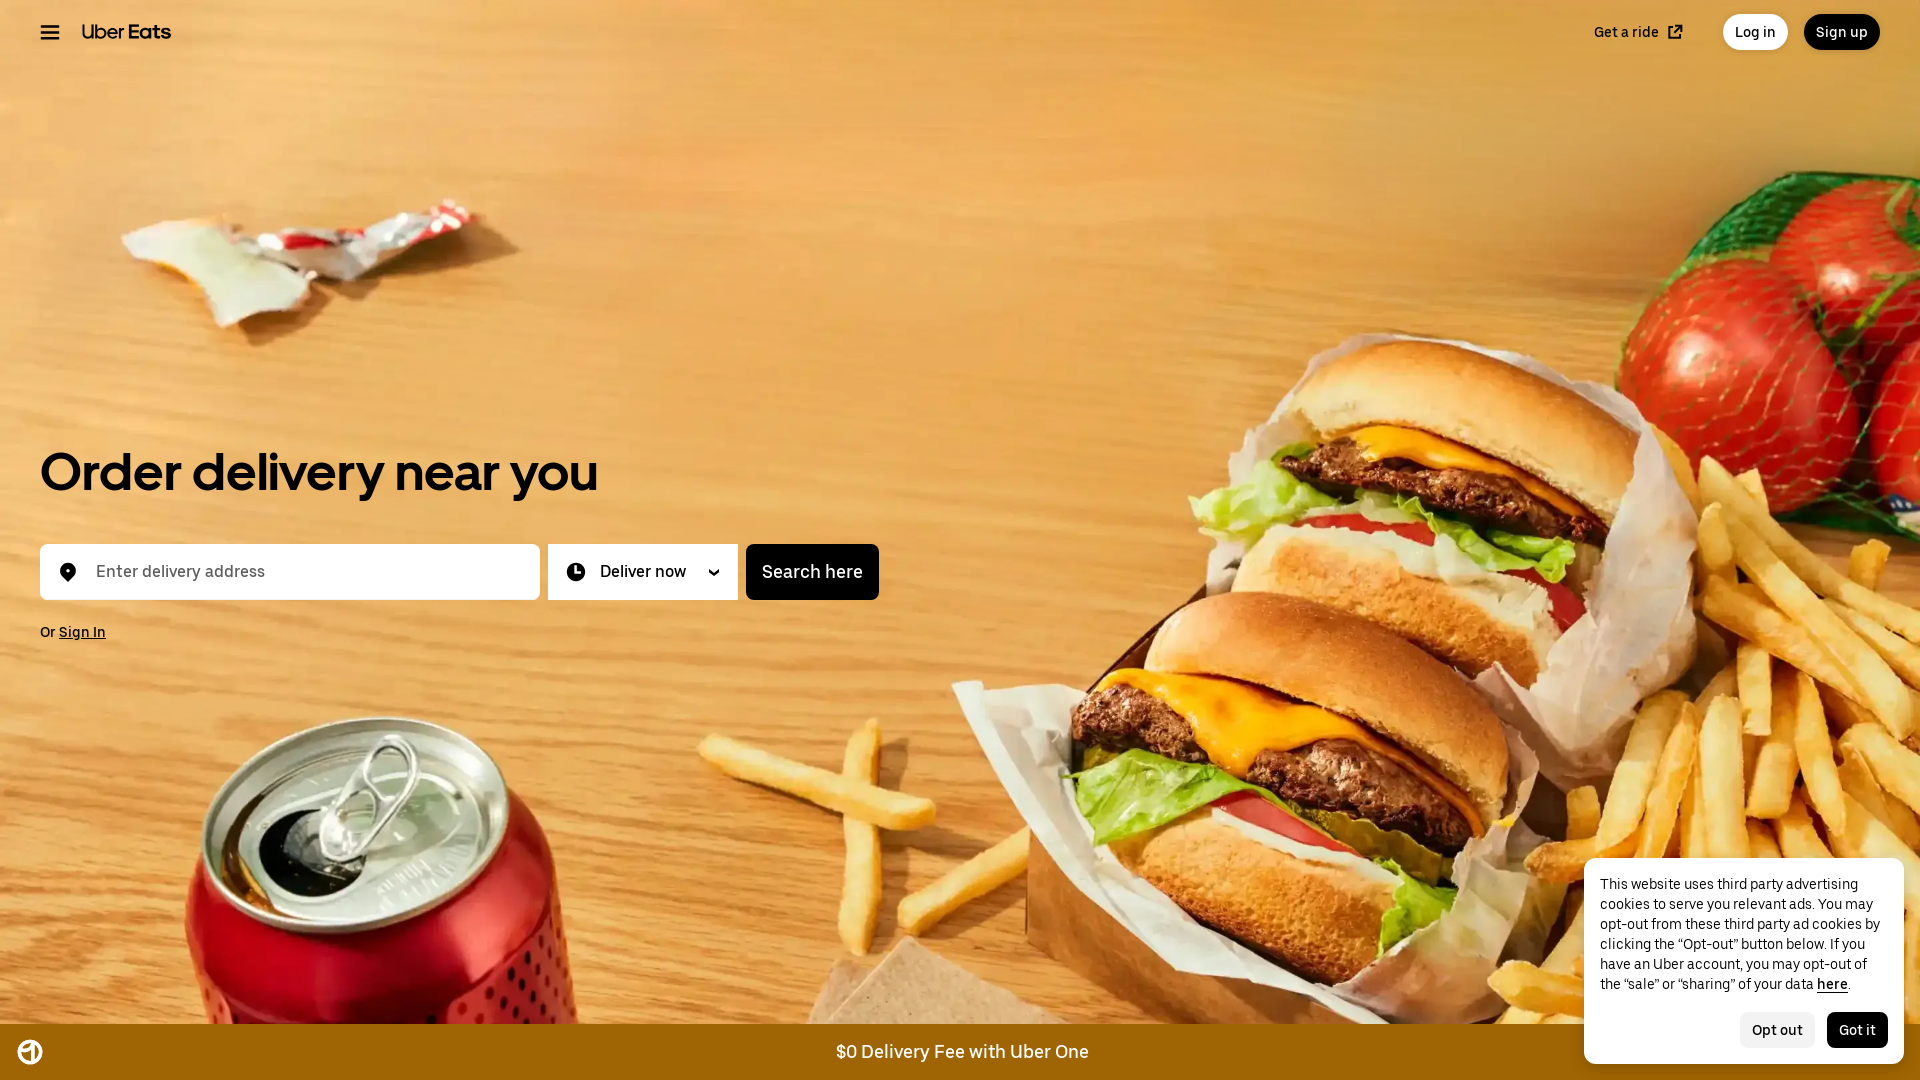

Filled address box with non-breaking space on #location-typeahead-home-input
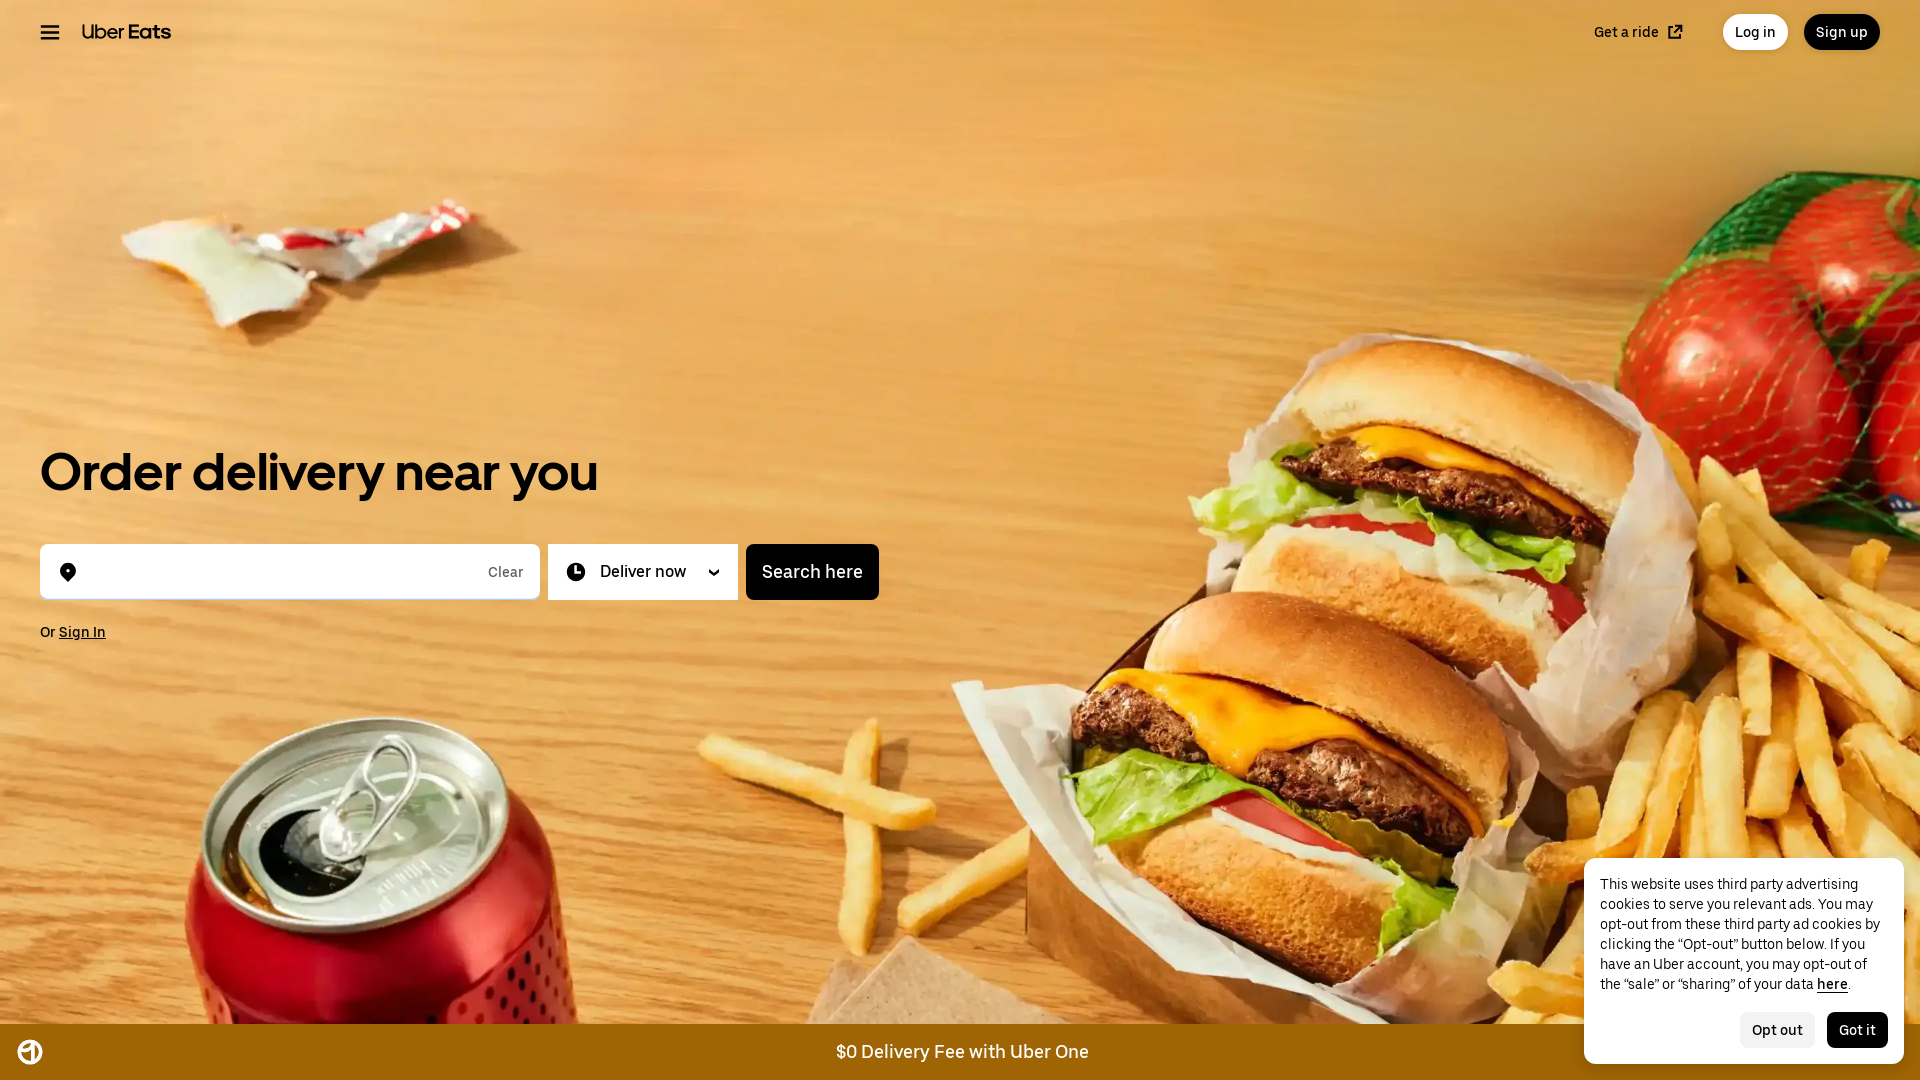

Waited 100ms for input processing
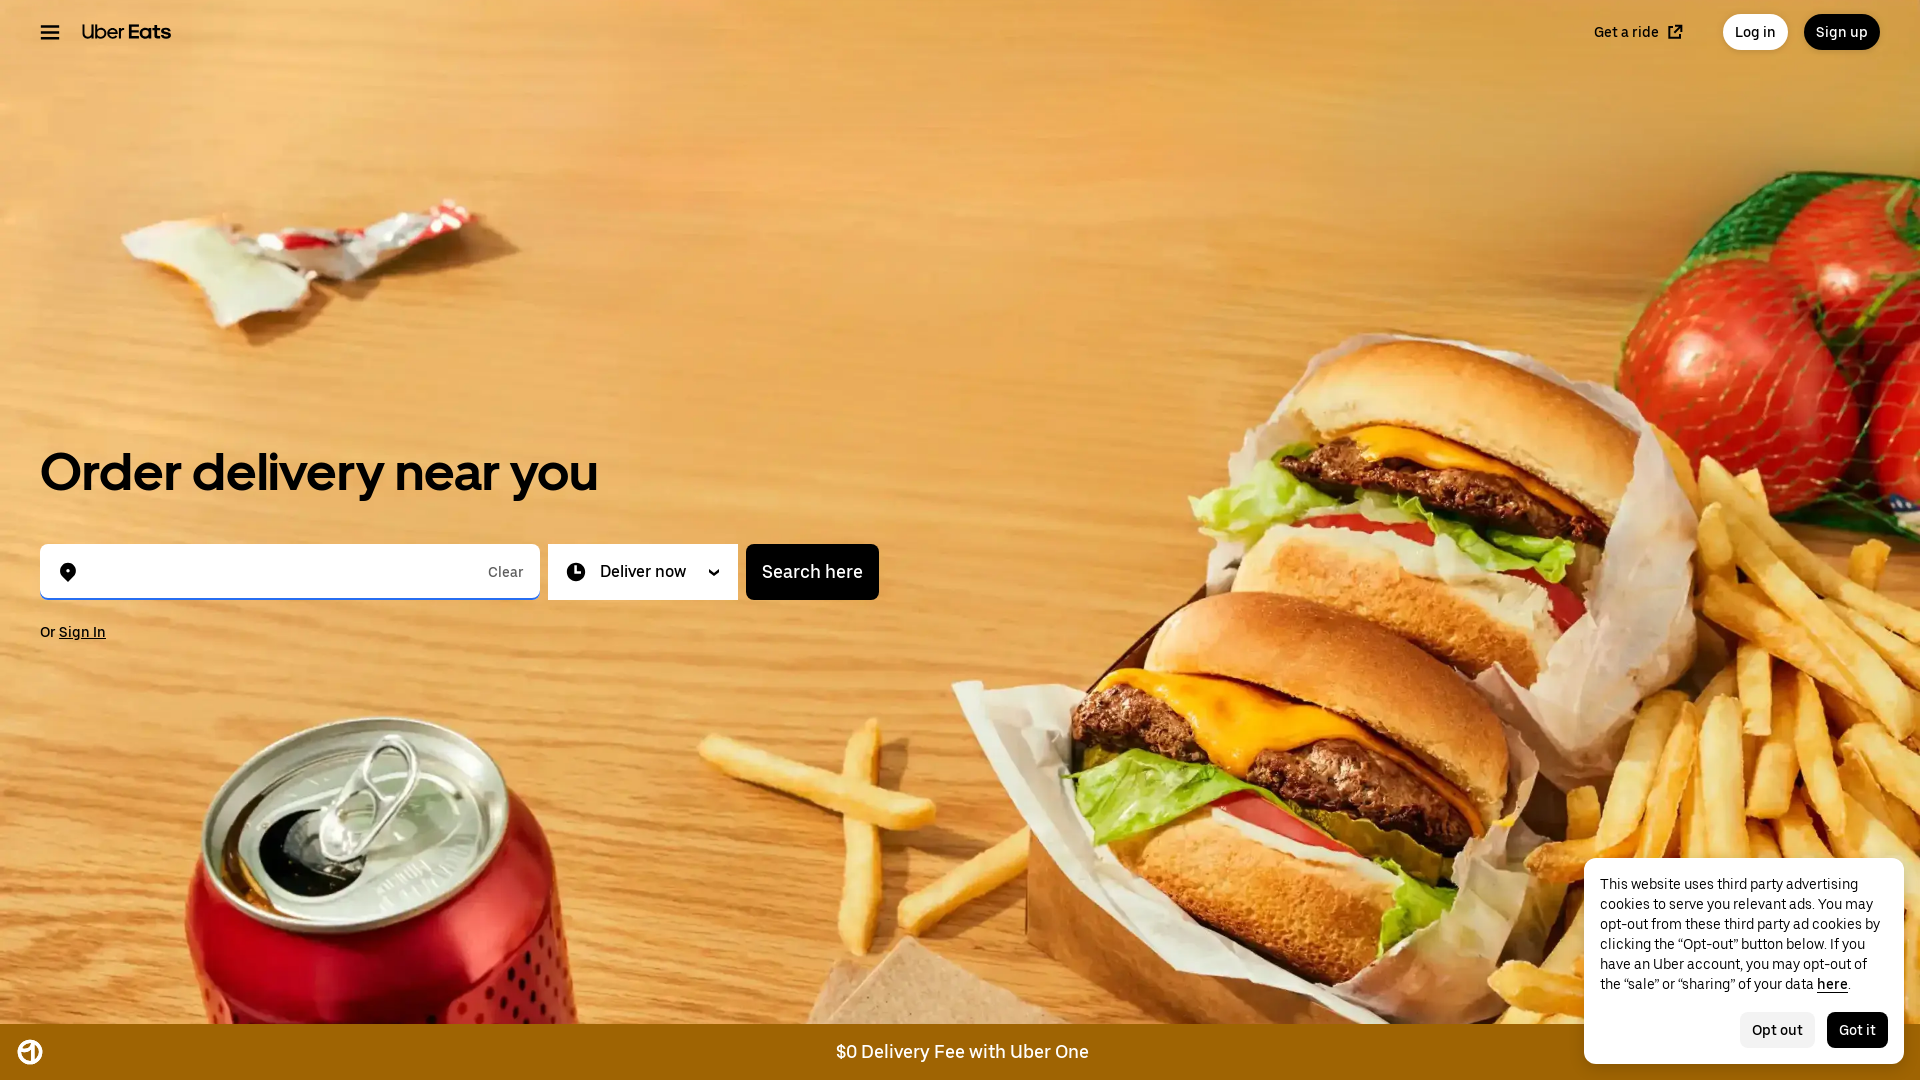

Filled address box with 'Florida Gulf Coast University' on #location-typeahead-home-input
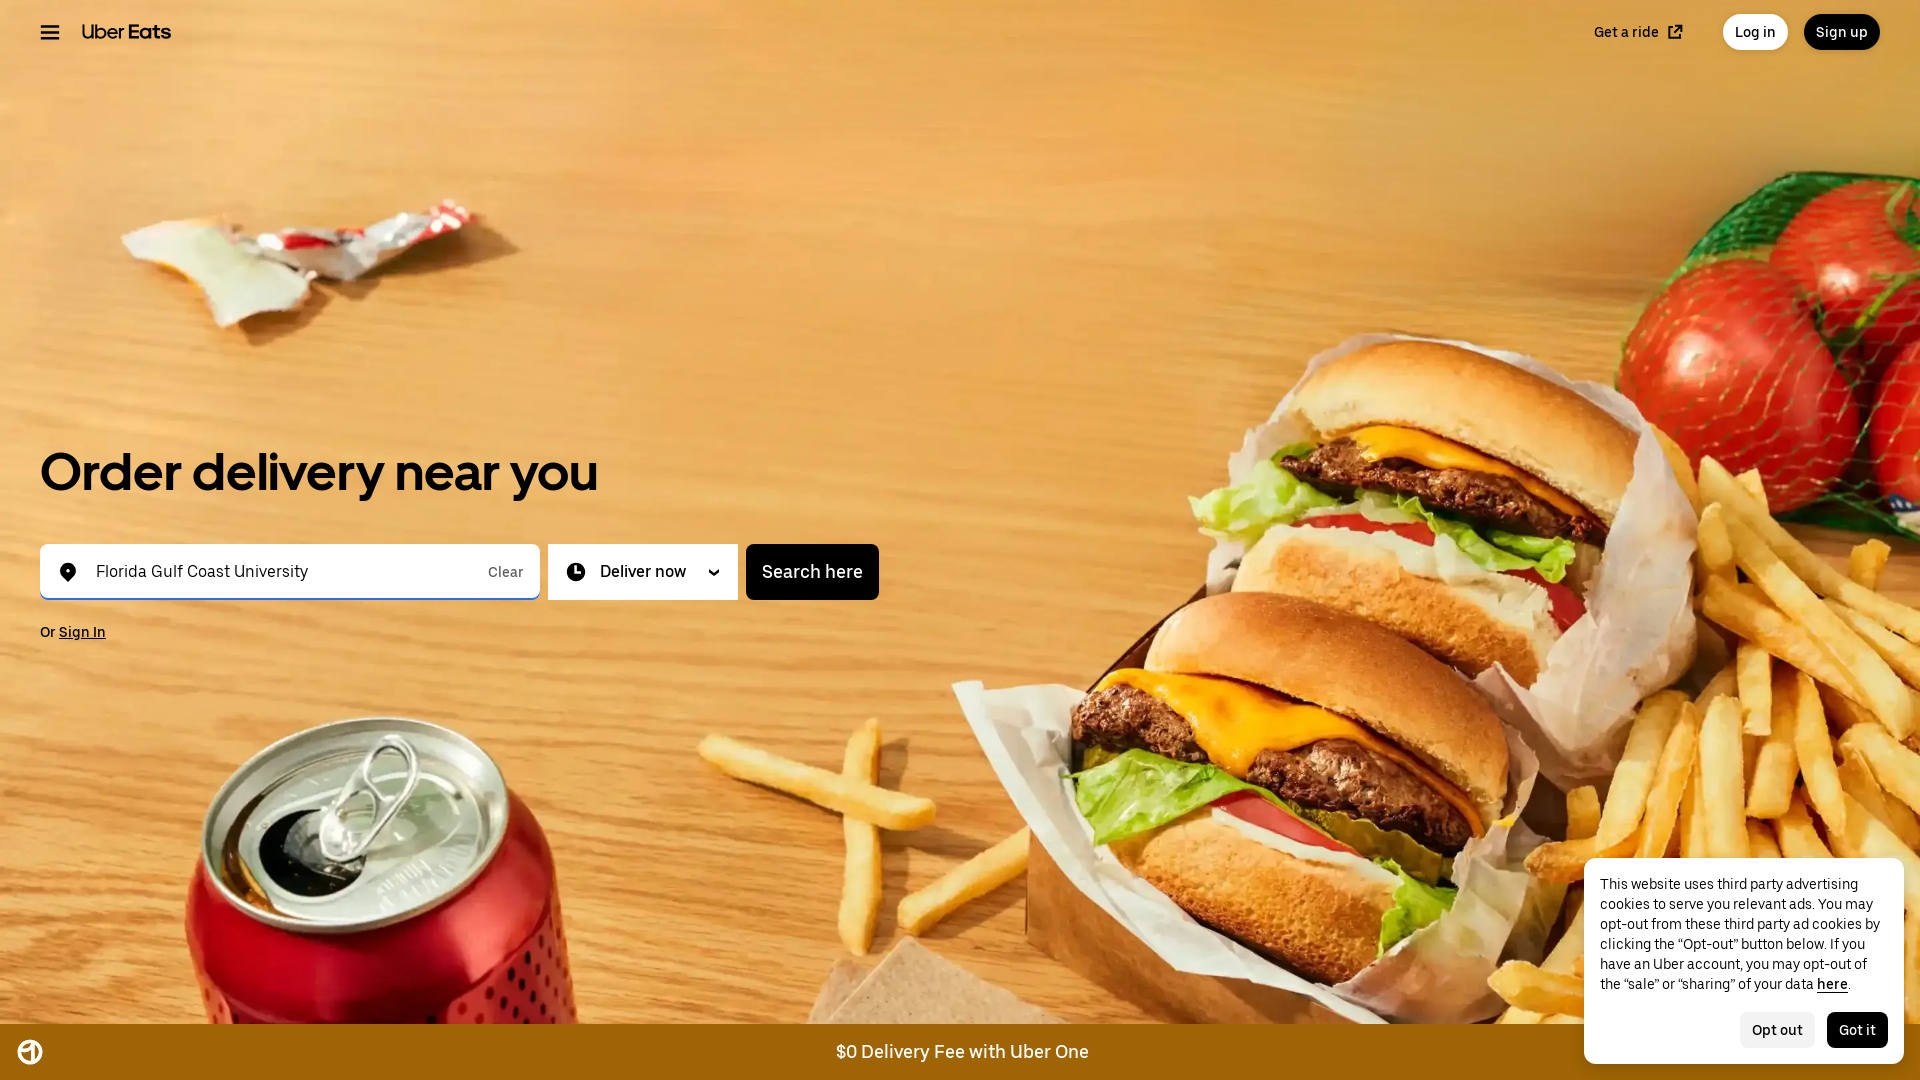

Waited 2 seconds for search suggestions to load
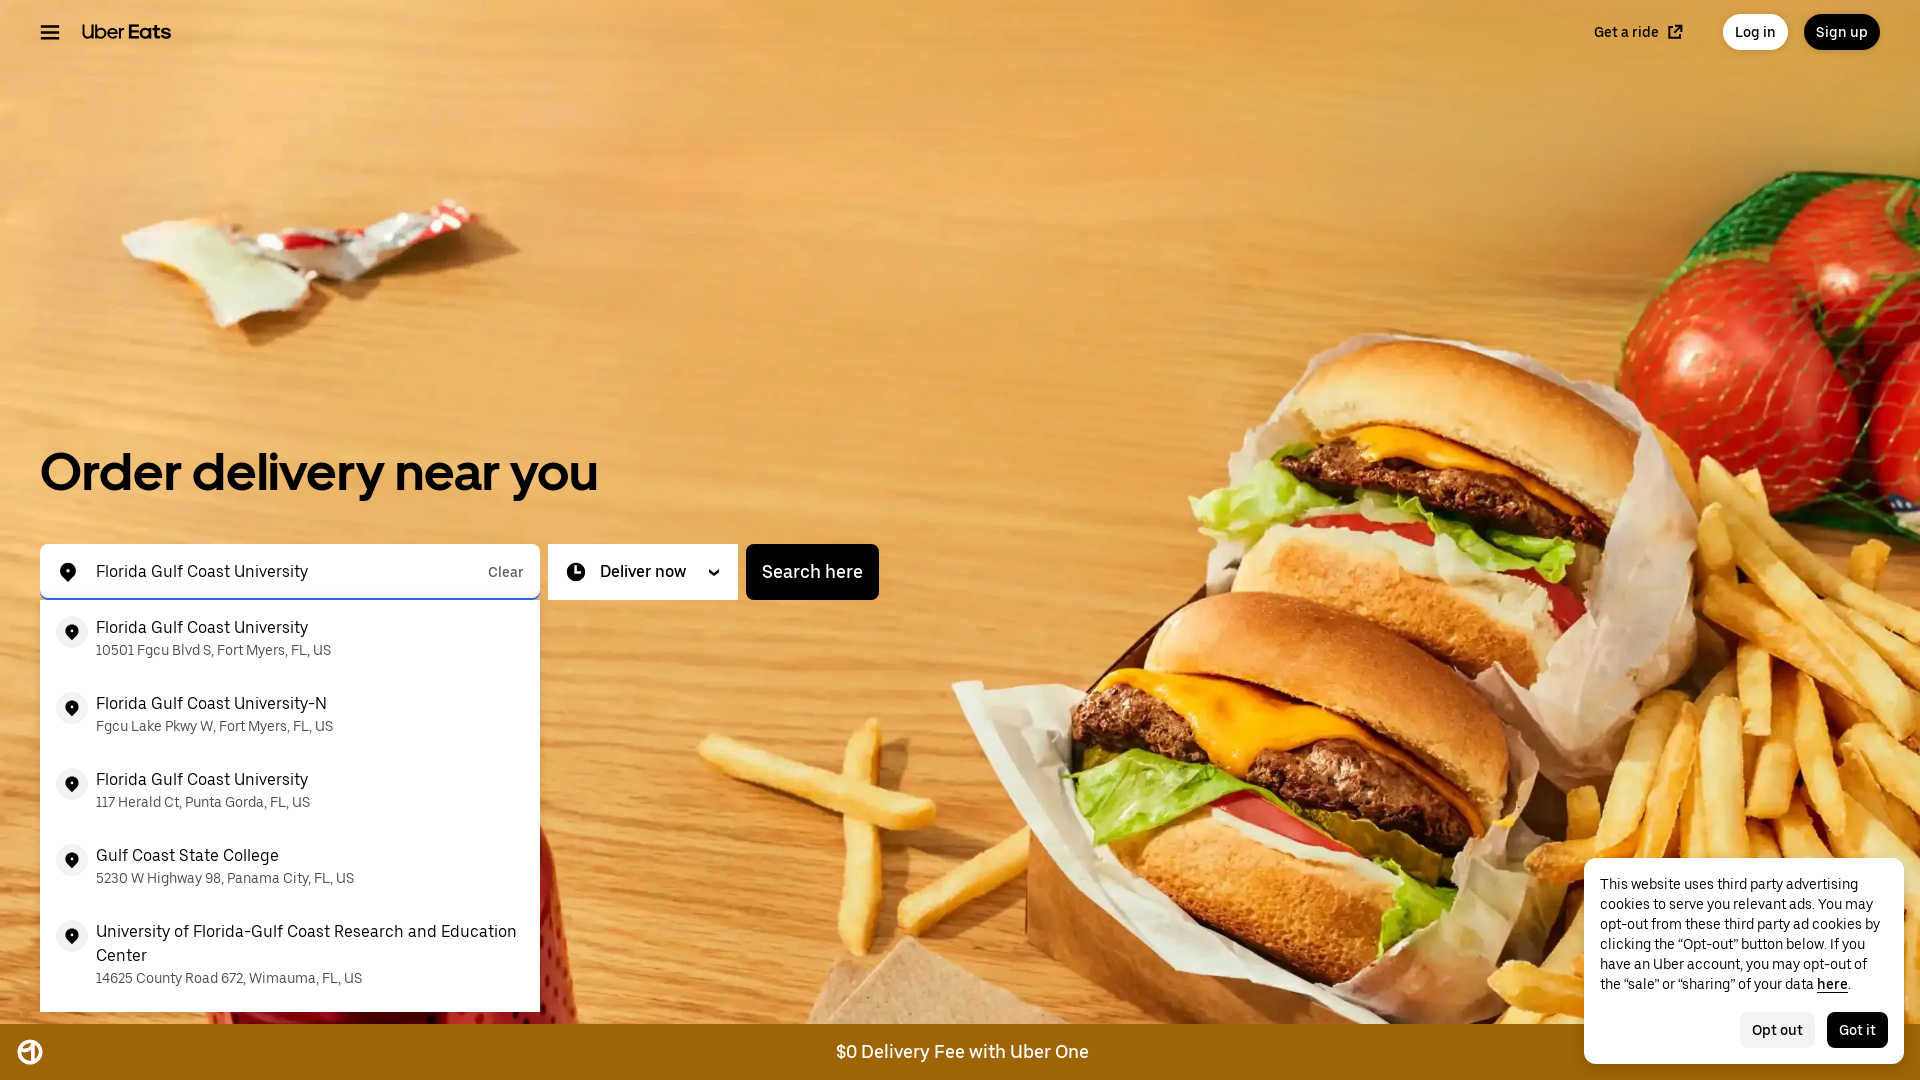

Pressed ArrowDown to navigate dropdown suggestions on #location-typeahead-home-input
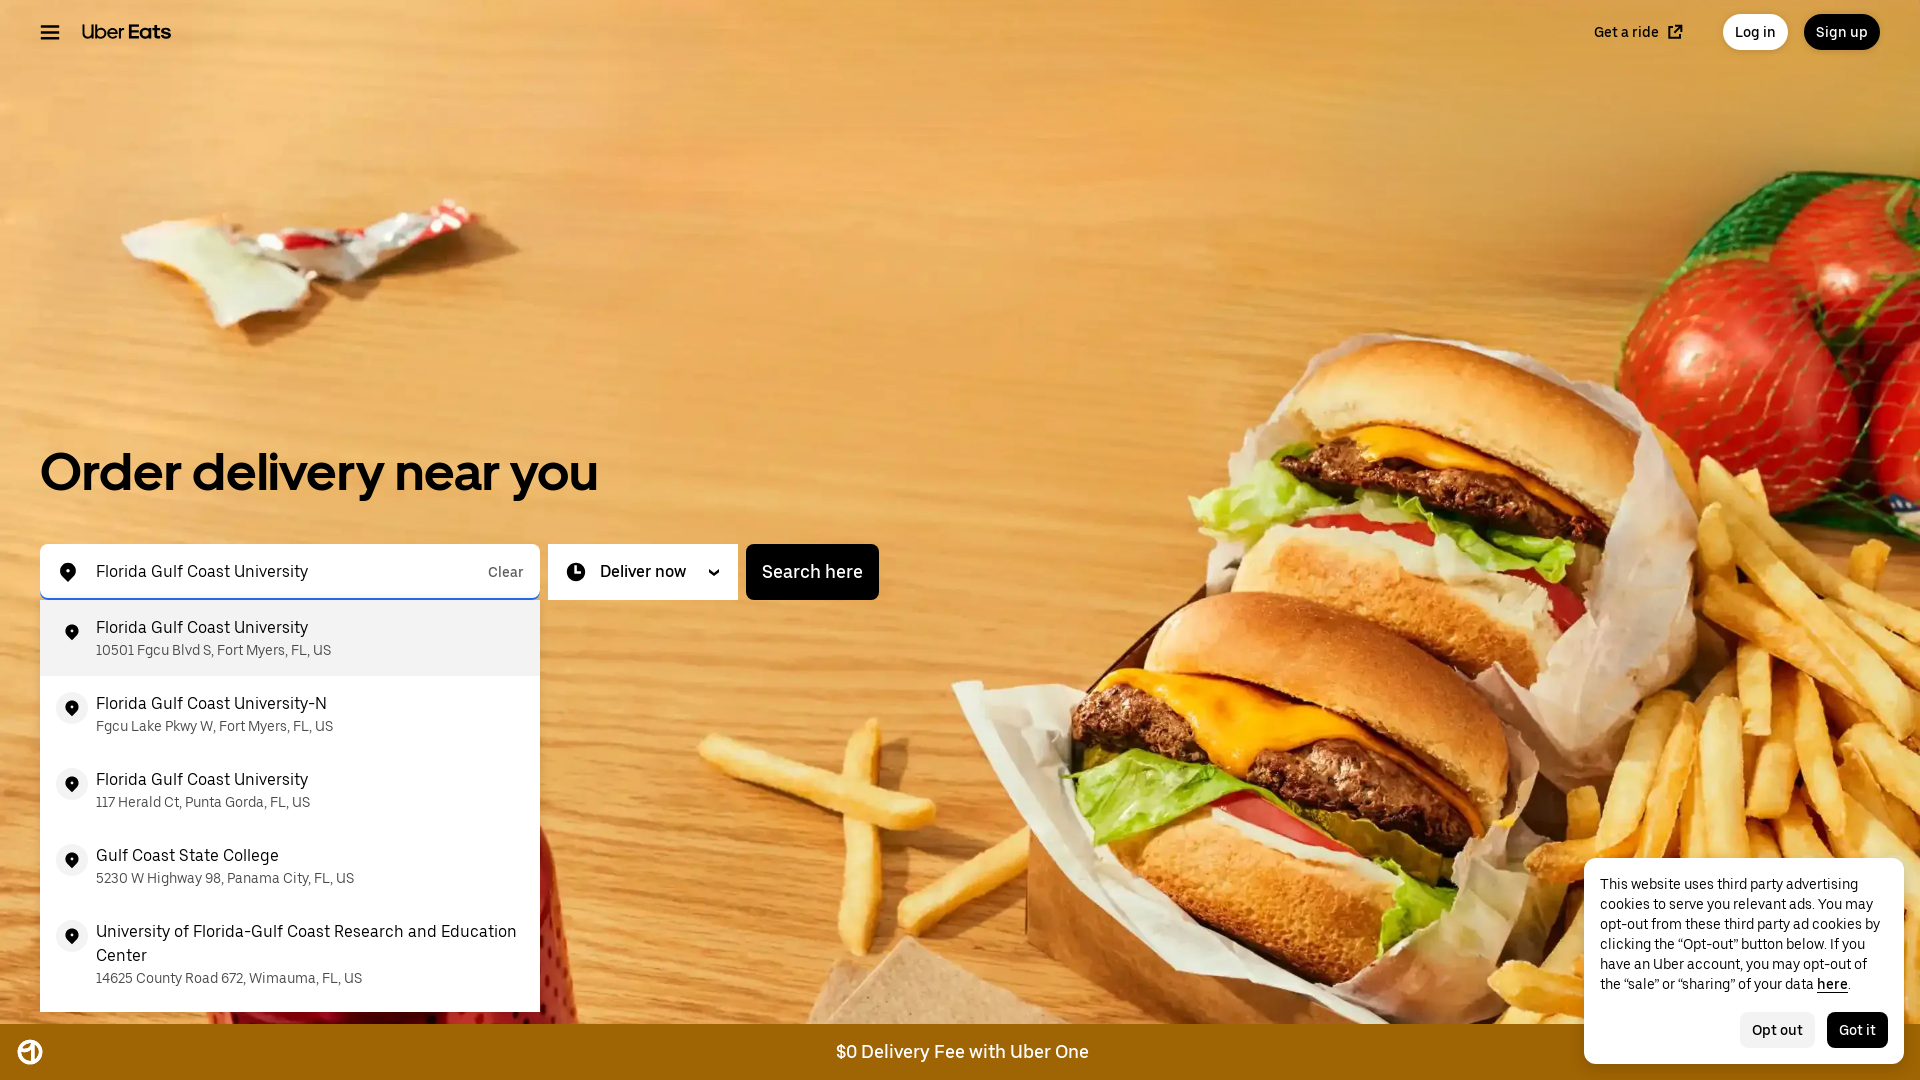

Pressed Enter to select address from dropdown on #location-typeahead-home-input
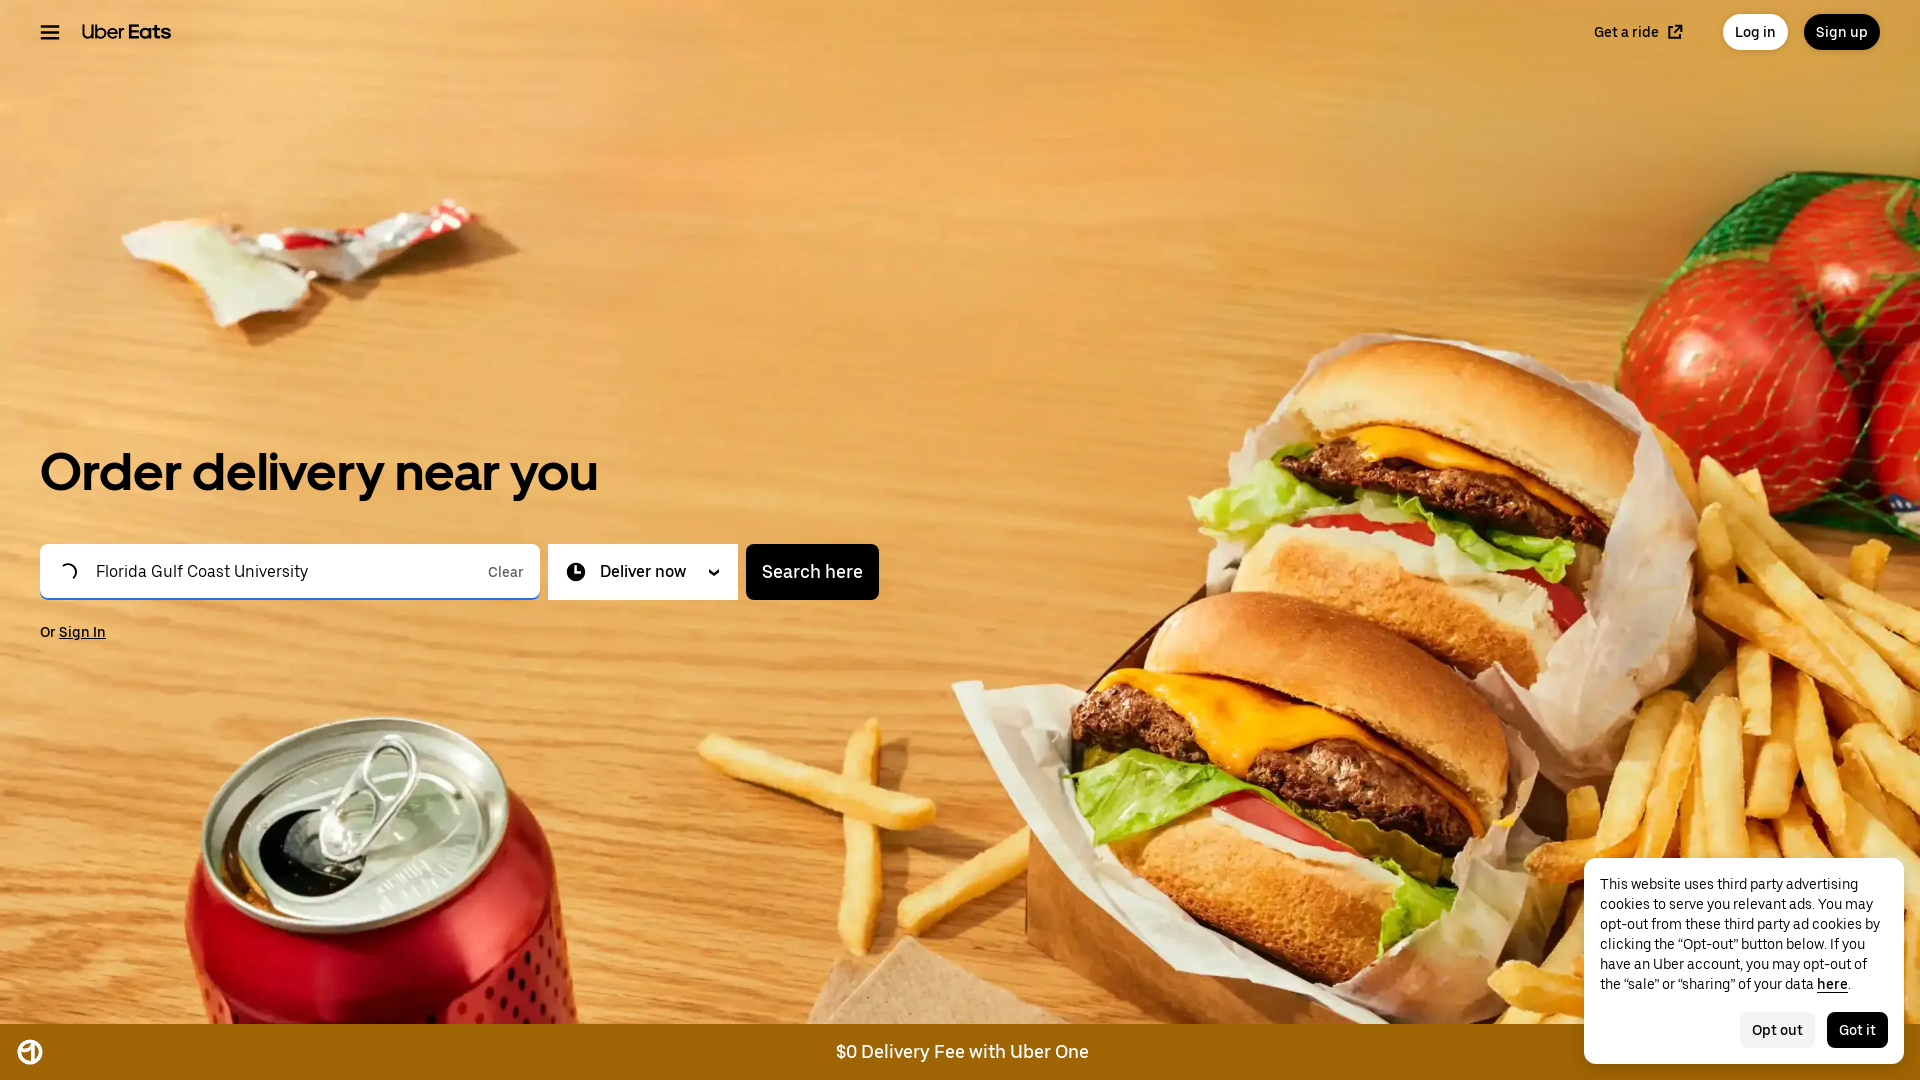

Waited 5 seconds for page to load after address selection
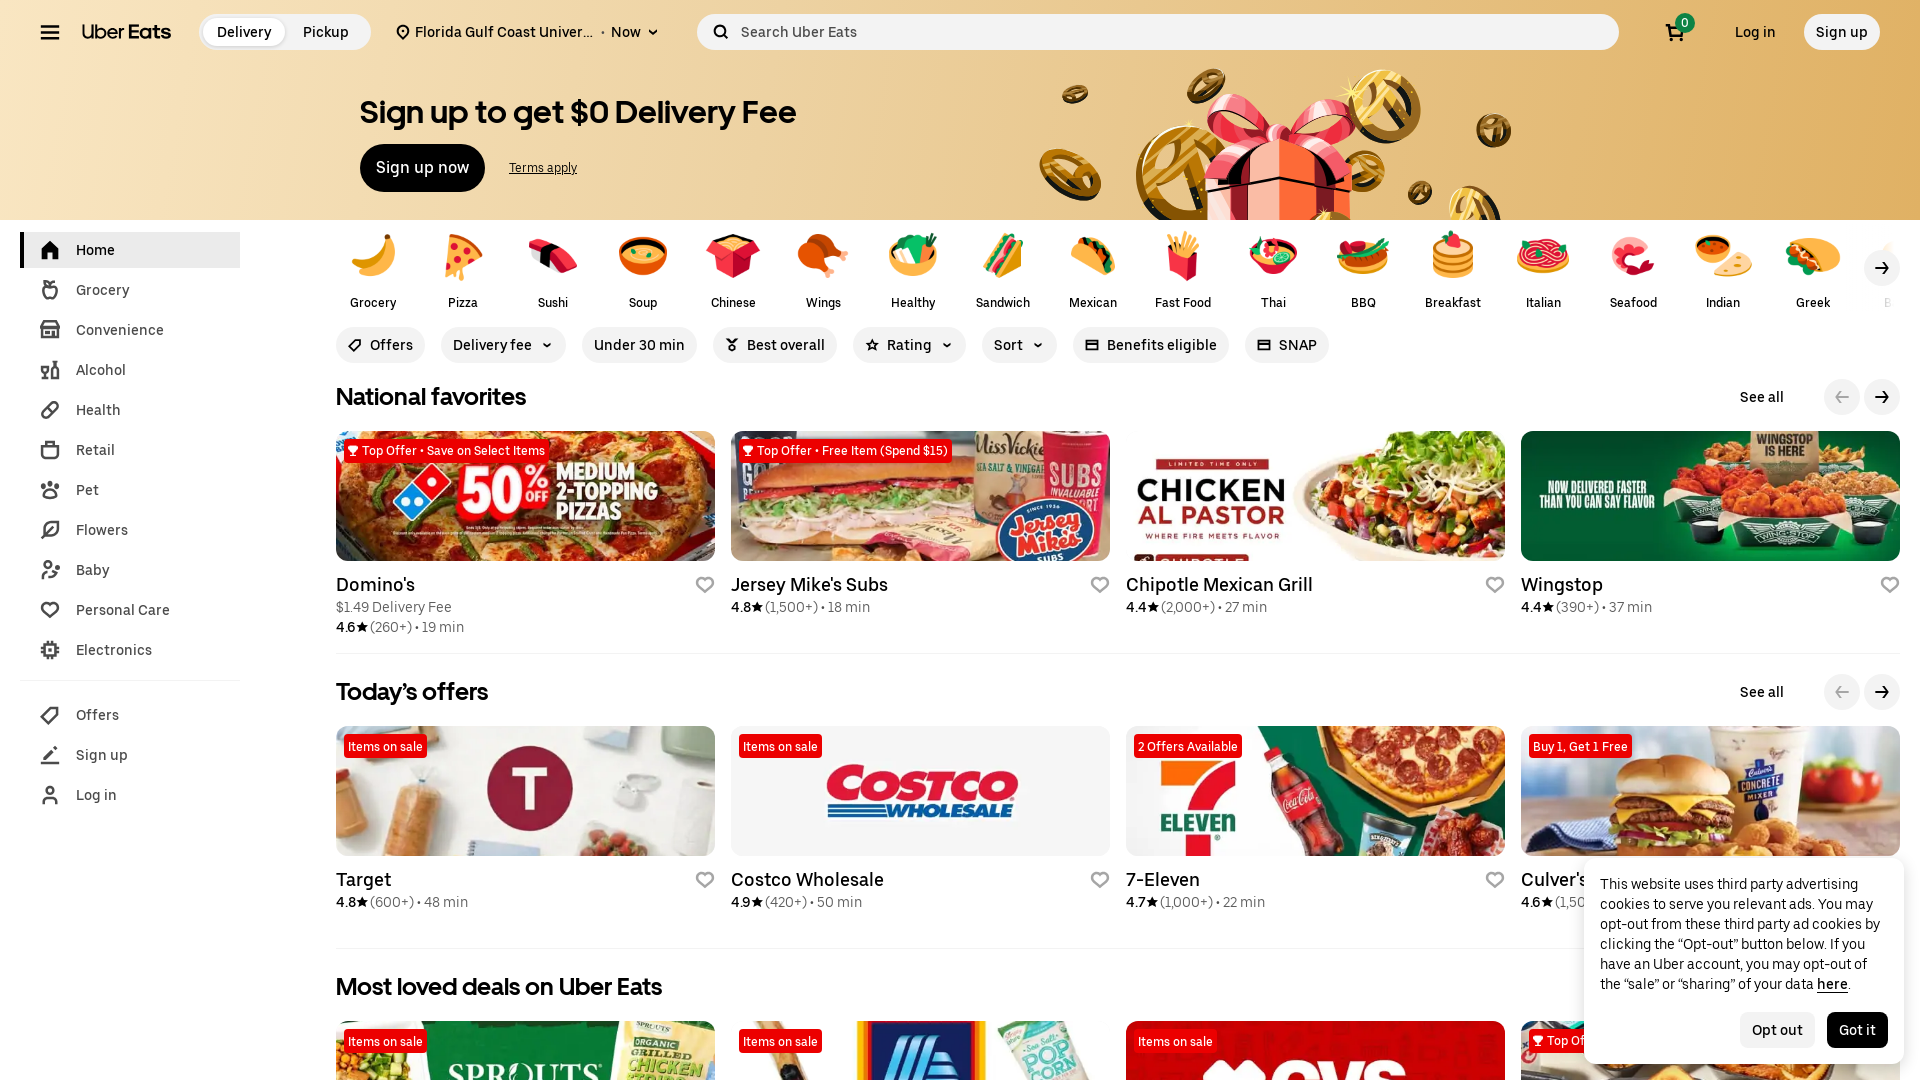

Verified page title matches 'Order Food Online | Food Delivery App | Uber Eats'
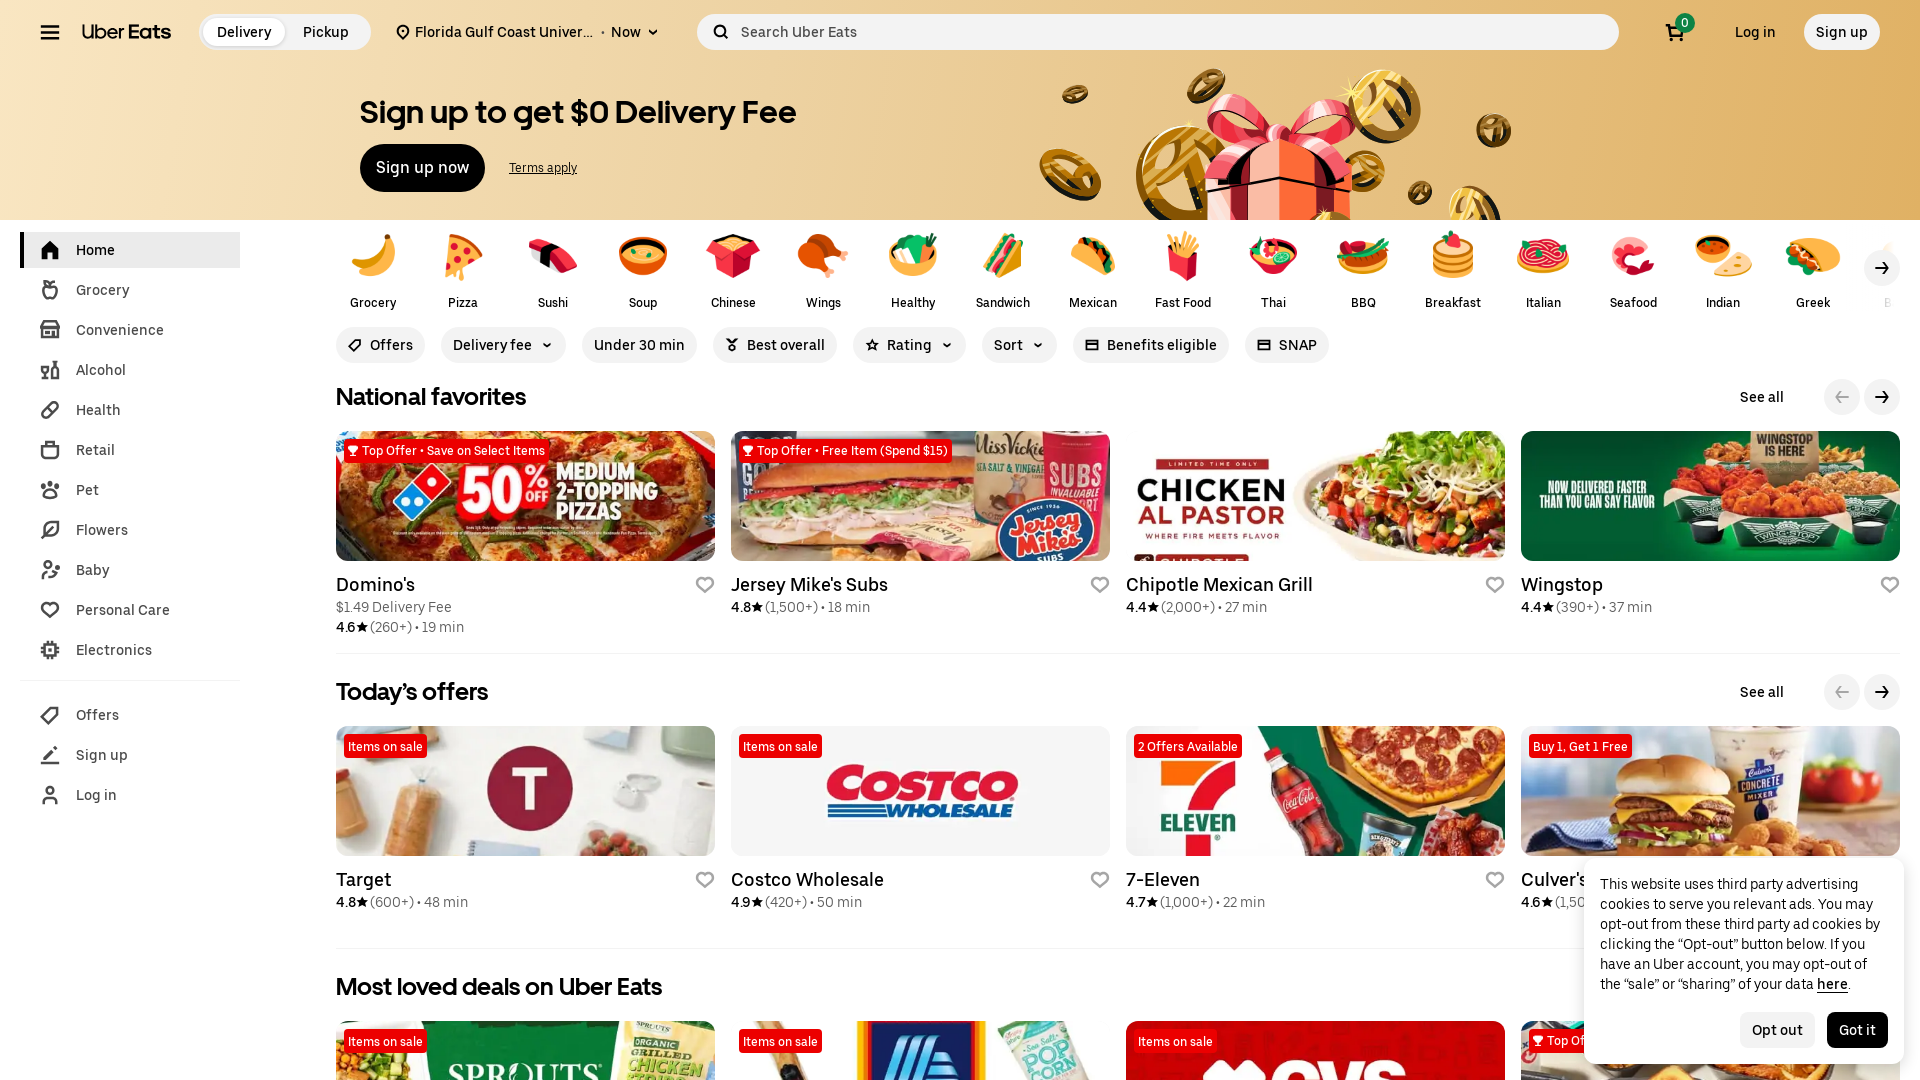

Waited 3 seconds for page elements to render
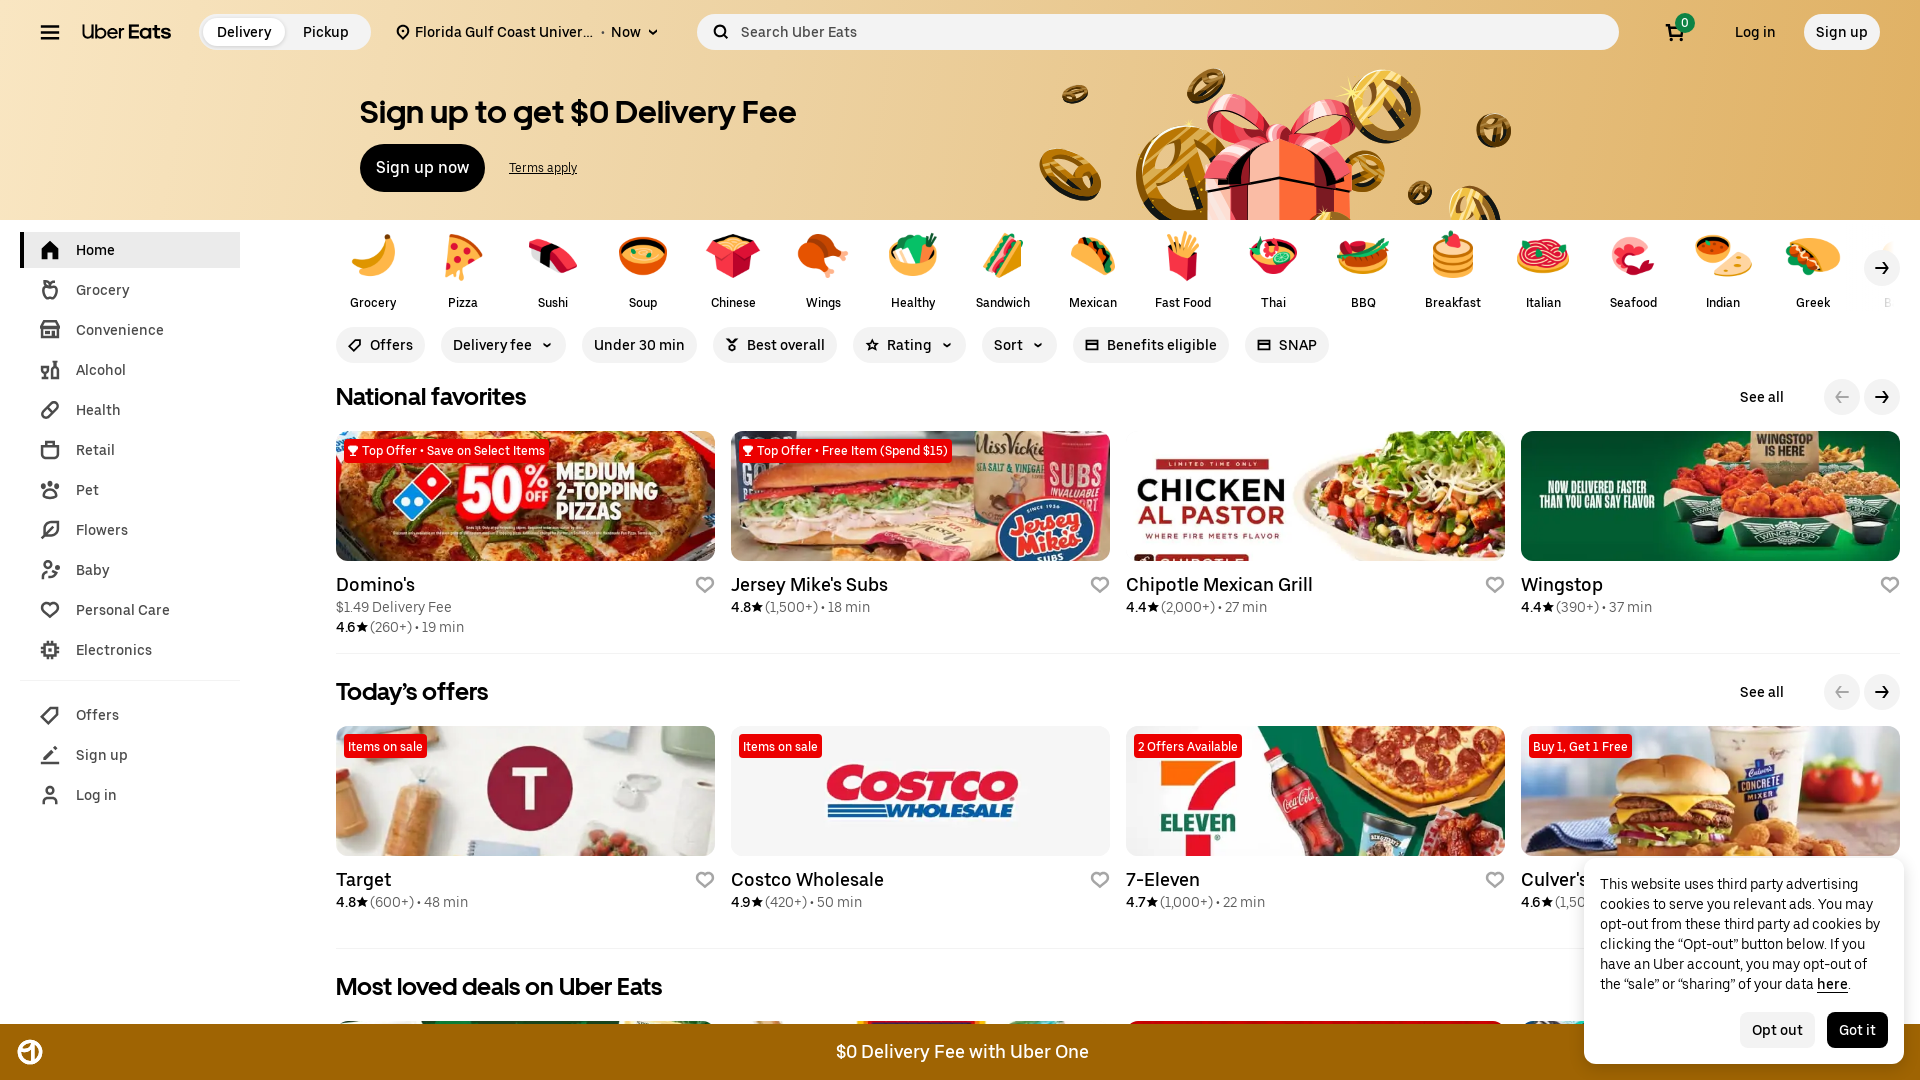

Located all link elements on page
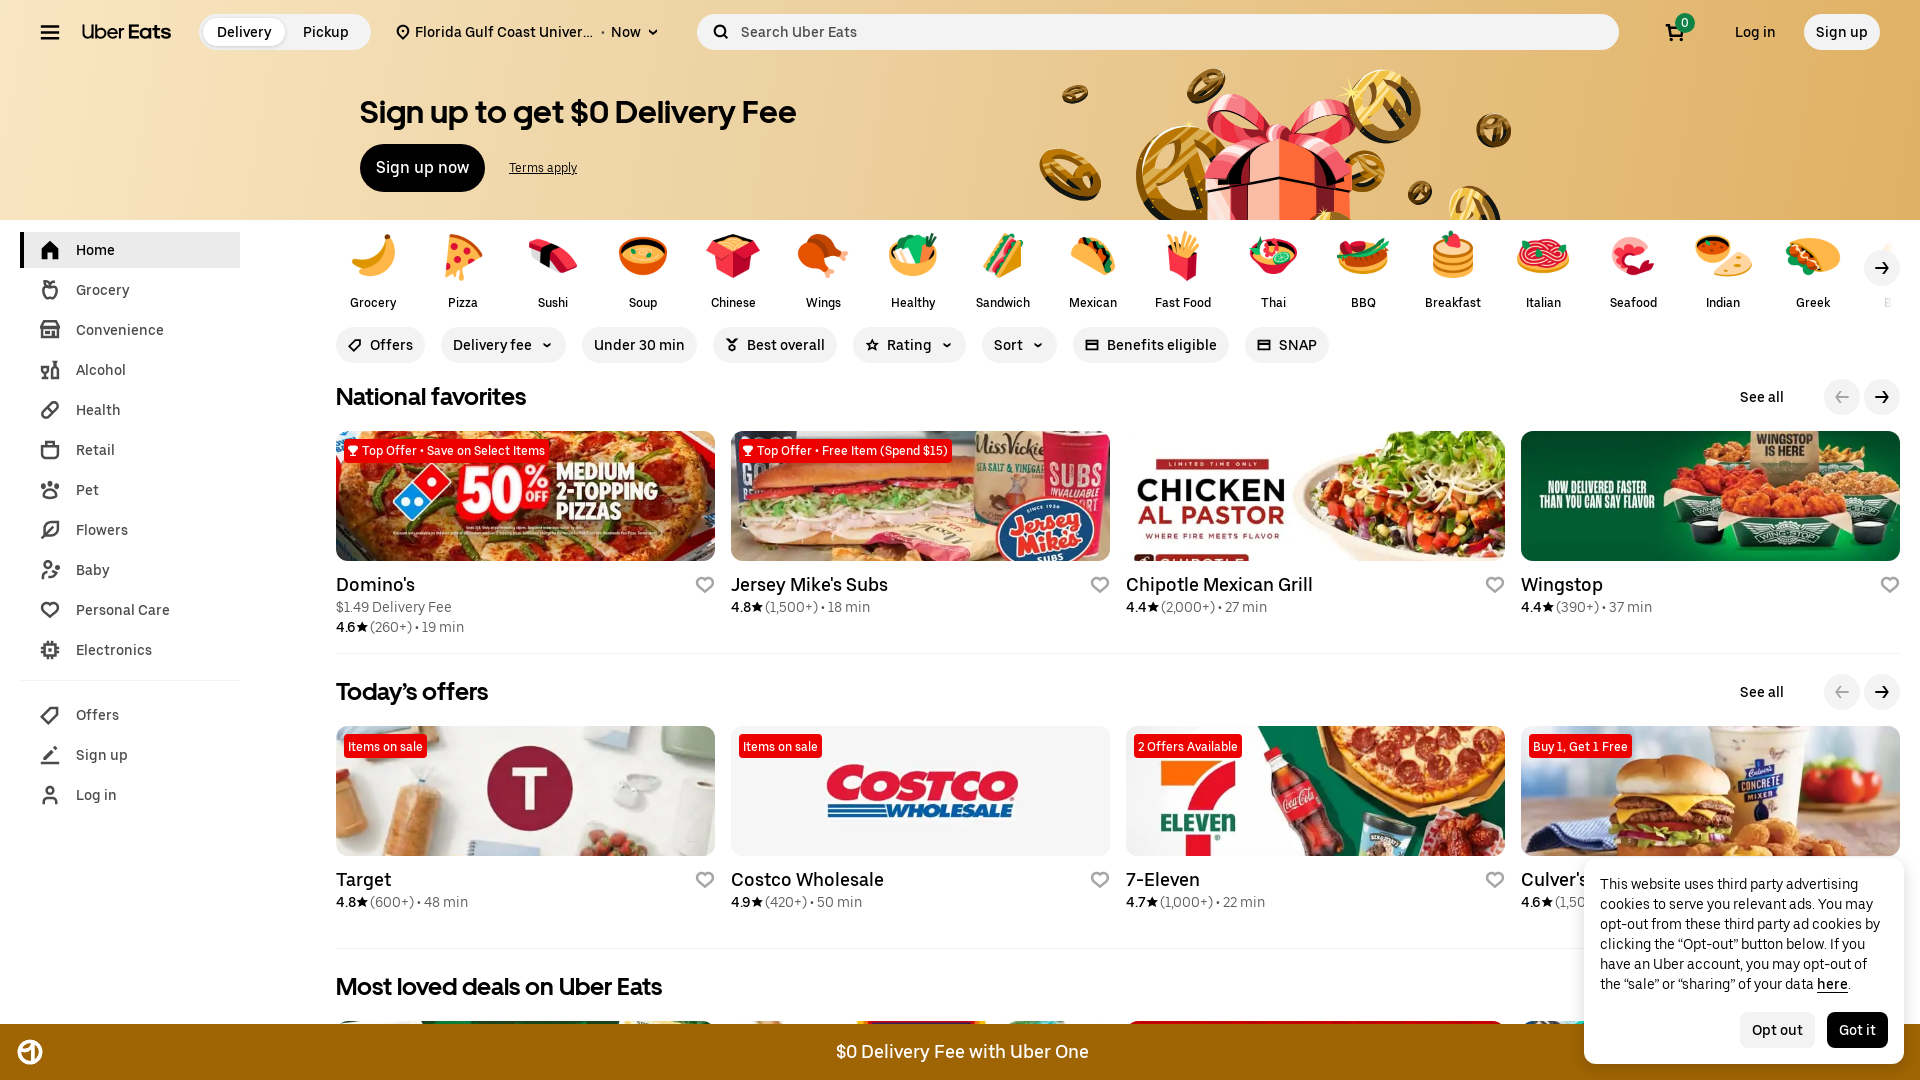

Counted 475 link elements on page
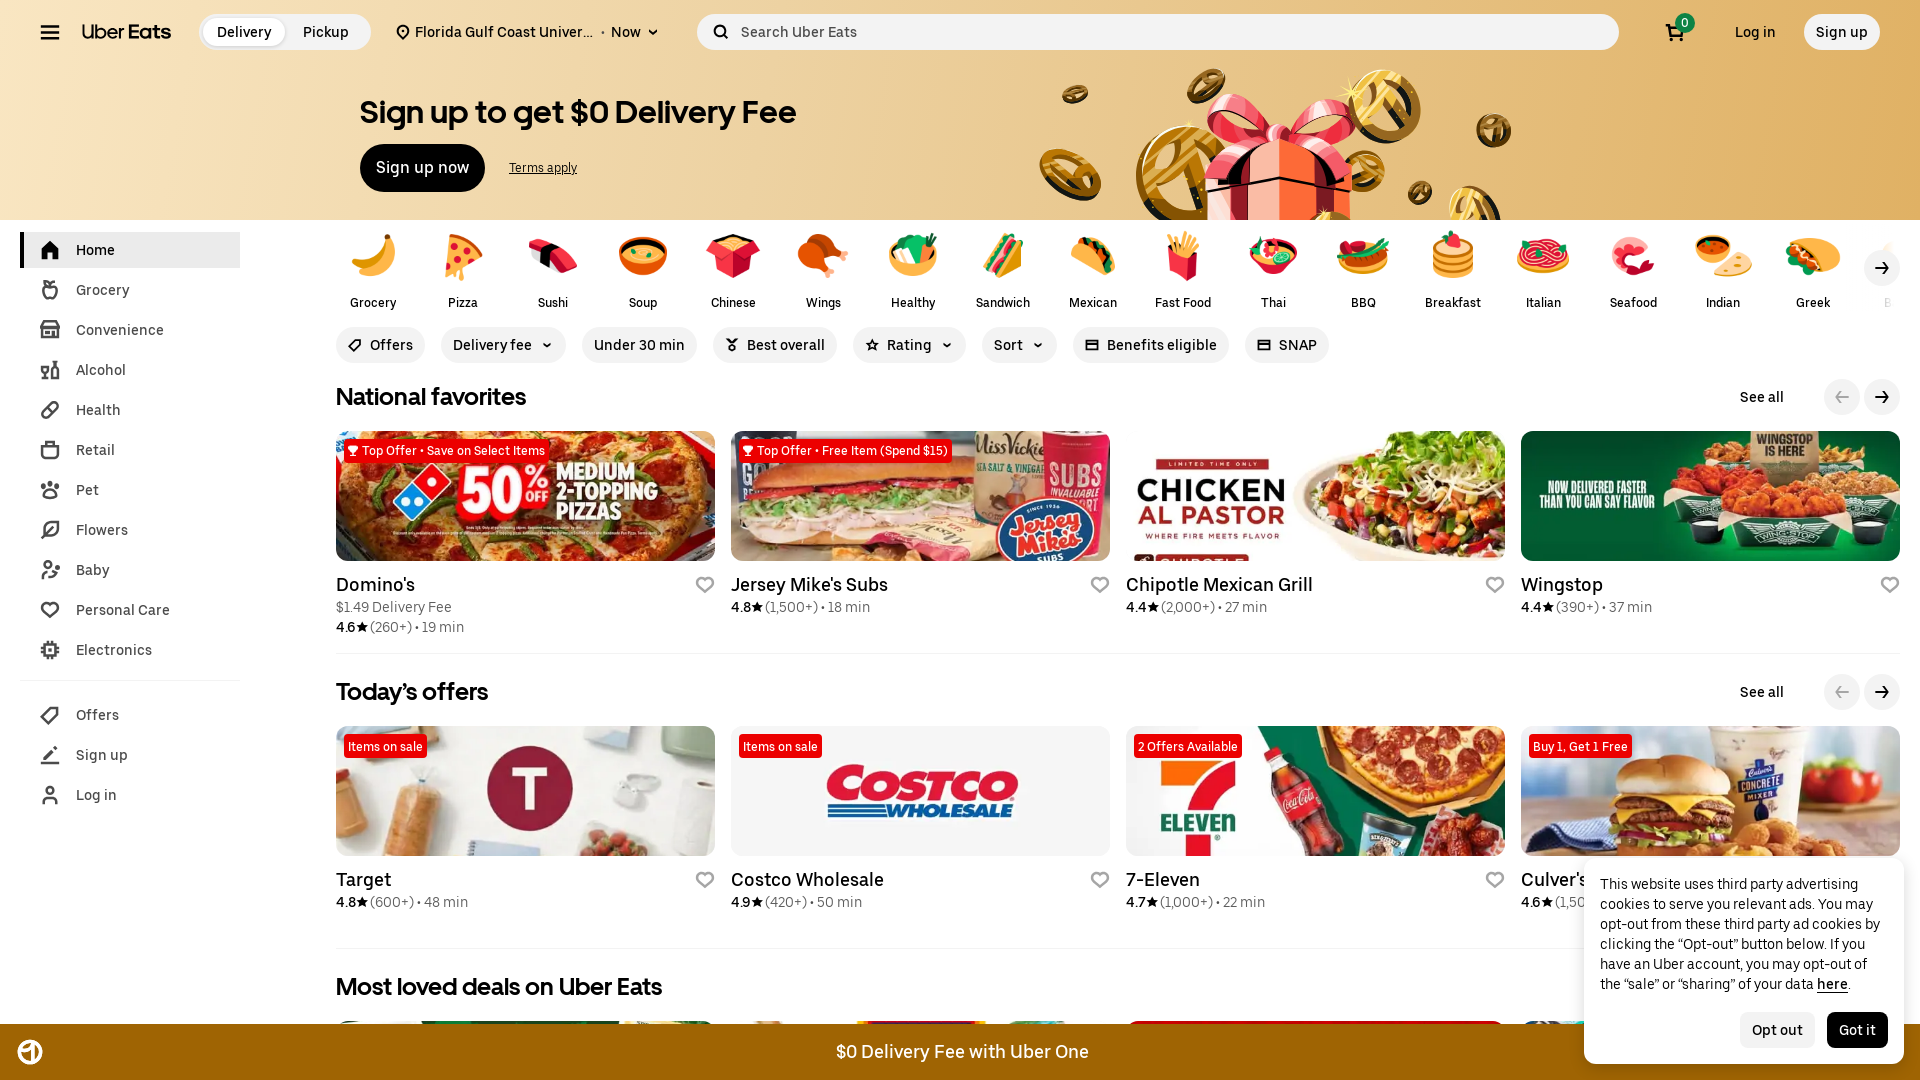

Verified that page contains at least one link element
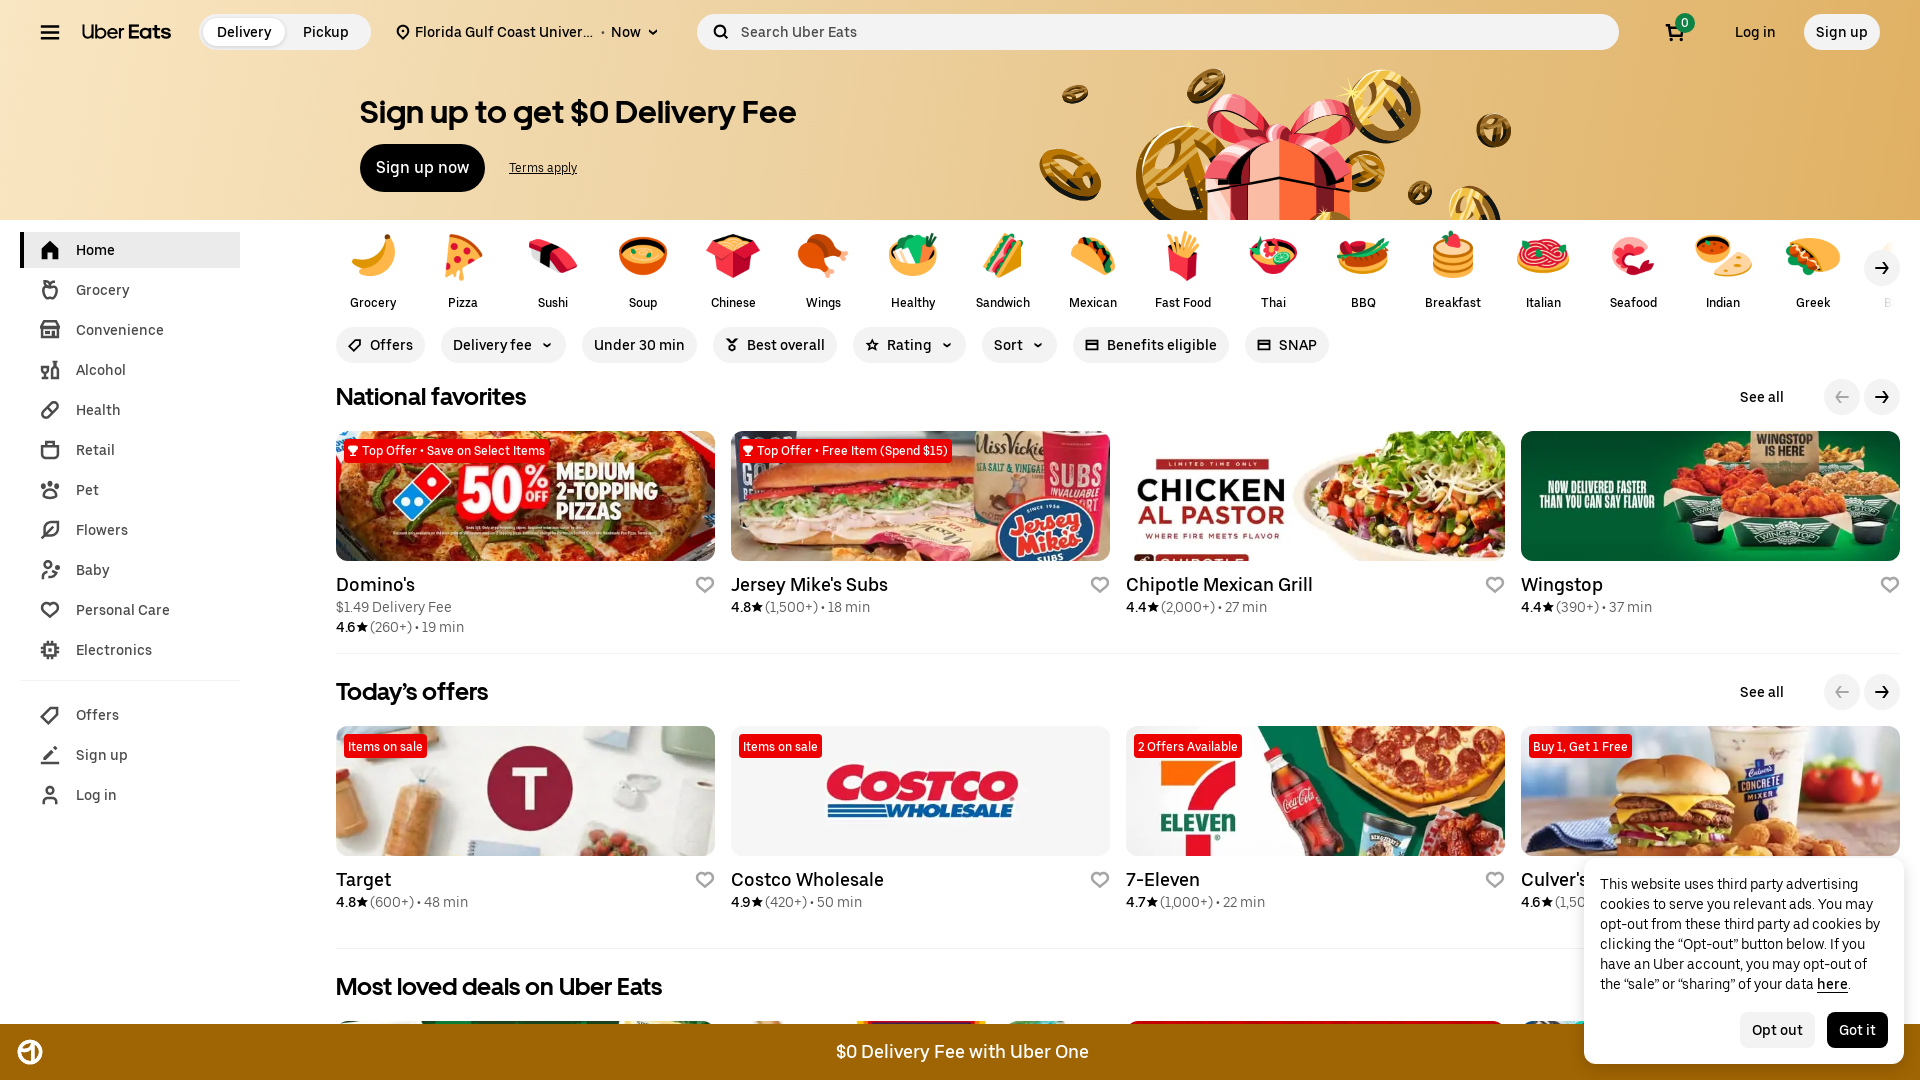

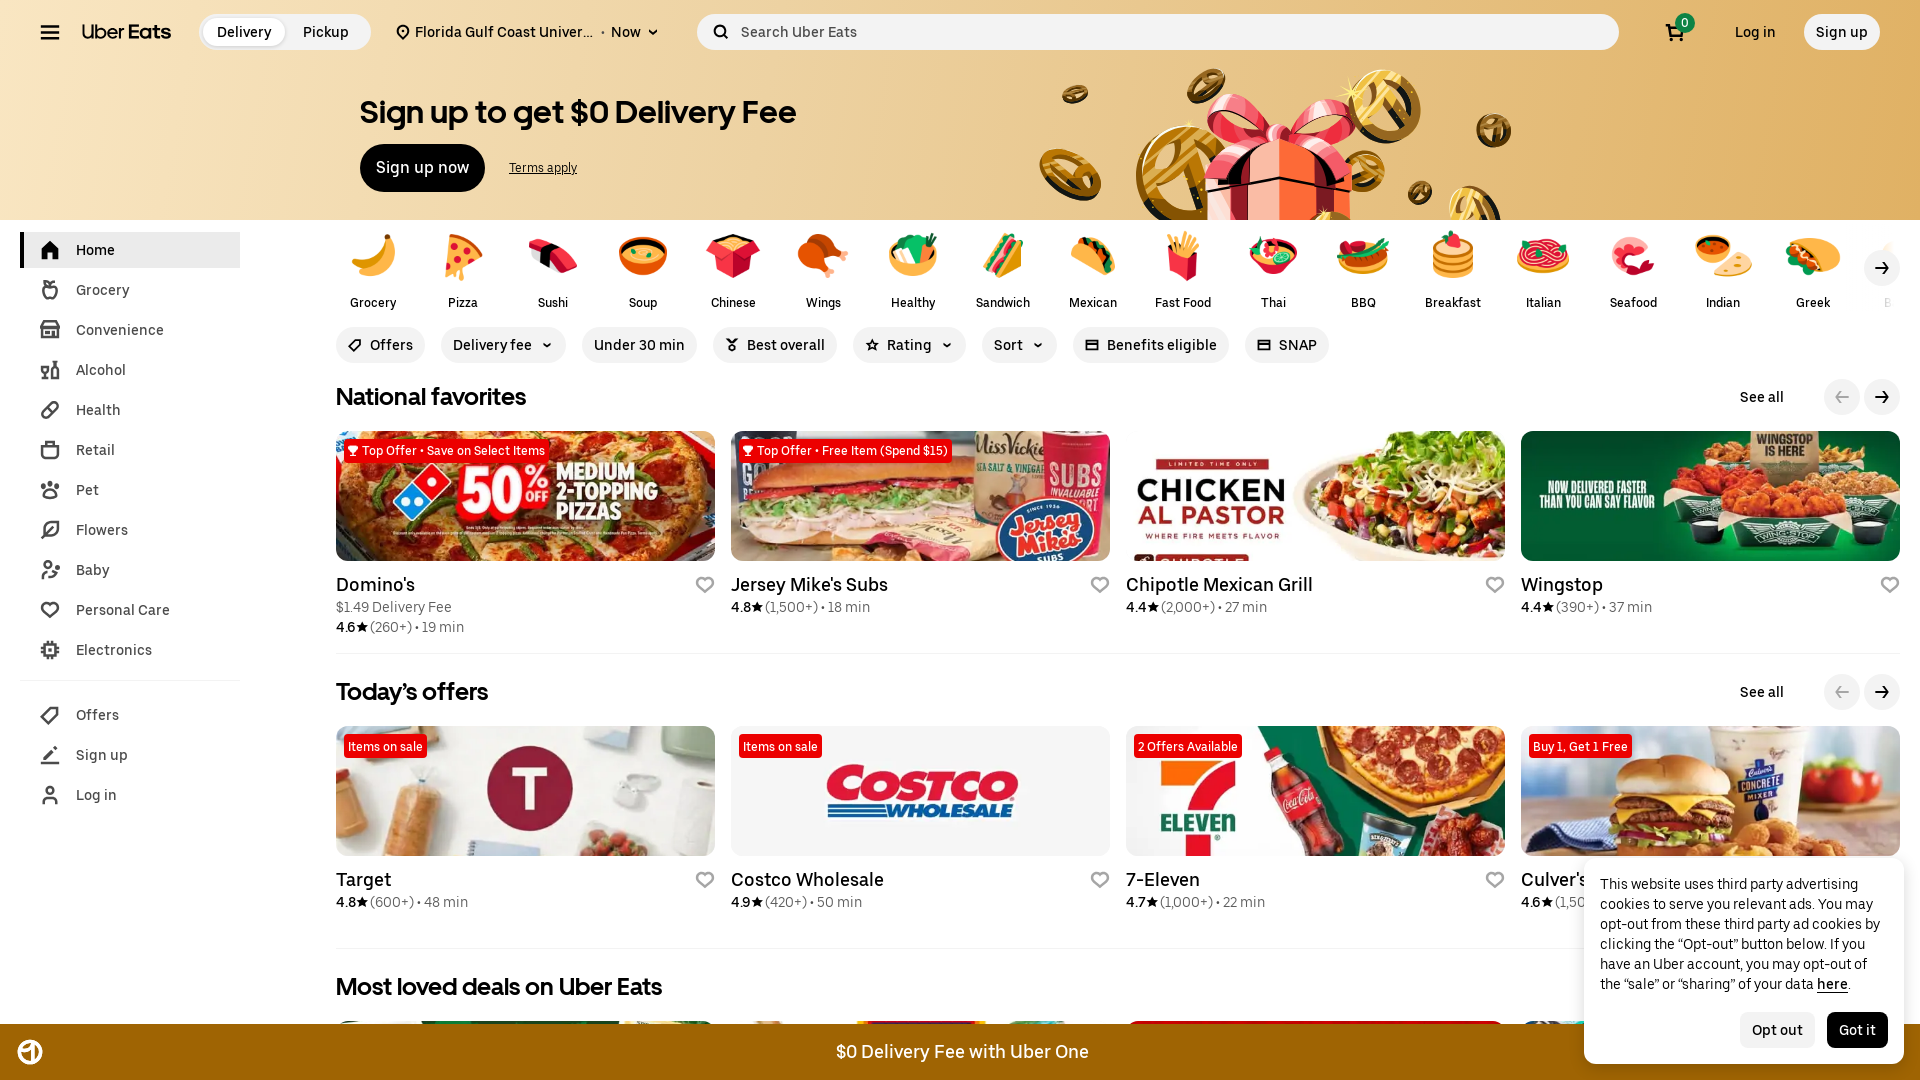